Tests that a button responds to double-click action and displays a confirmation message

Starting URL: https://demoqa.com/buttons

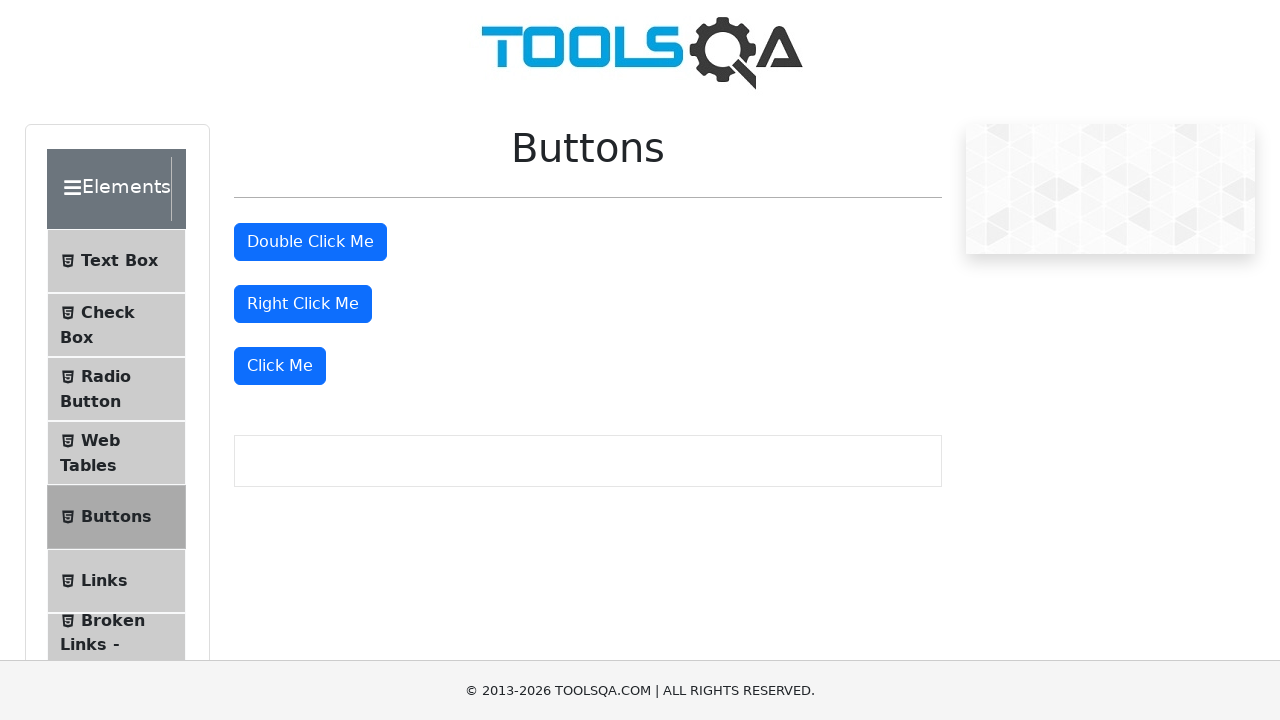

Double-clicked the double click button at (310, 242) on #doubleClickBtn
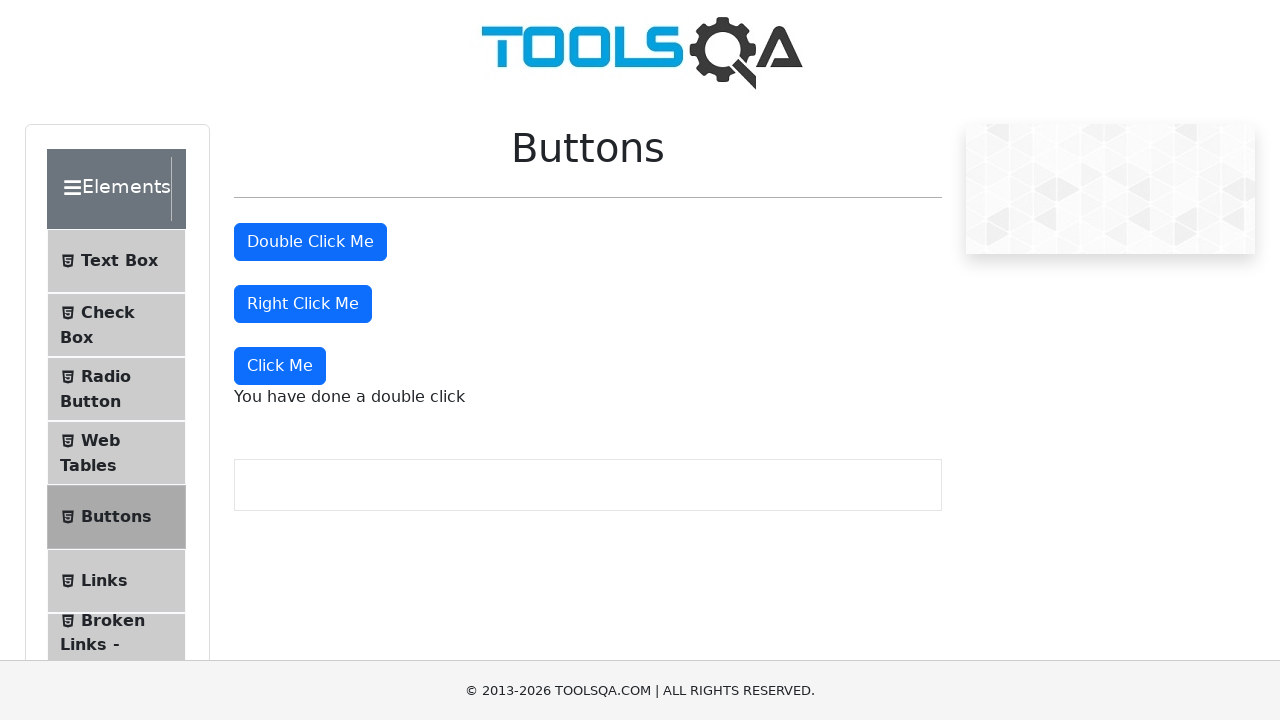

Double-click confirmation message appeared
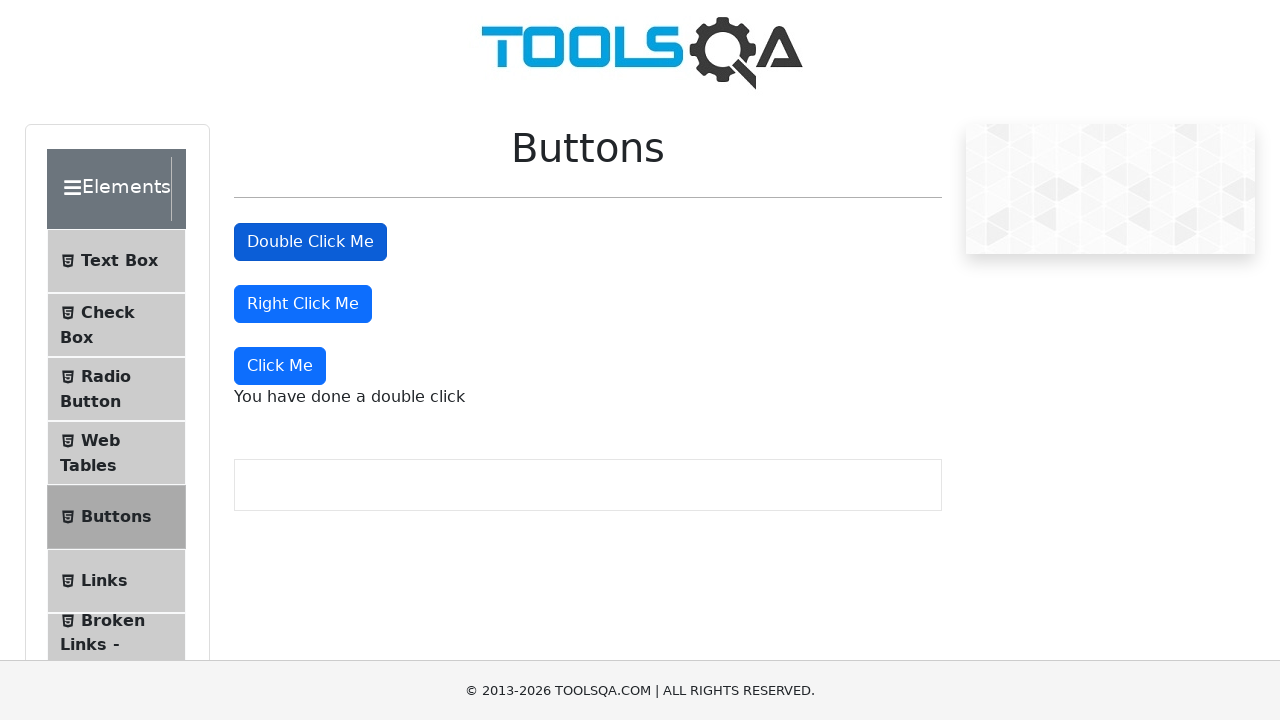

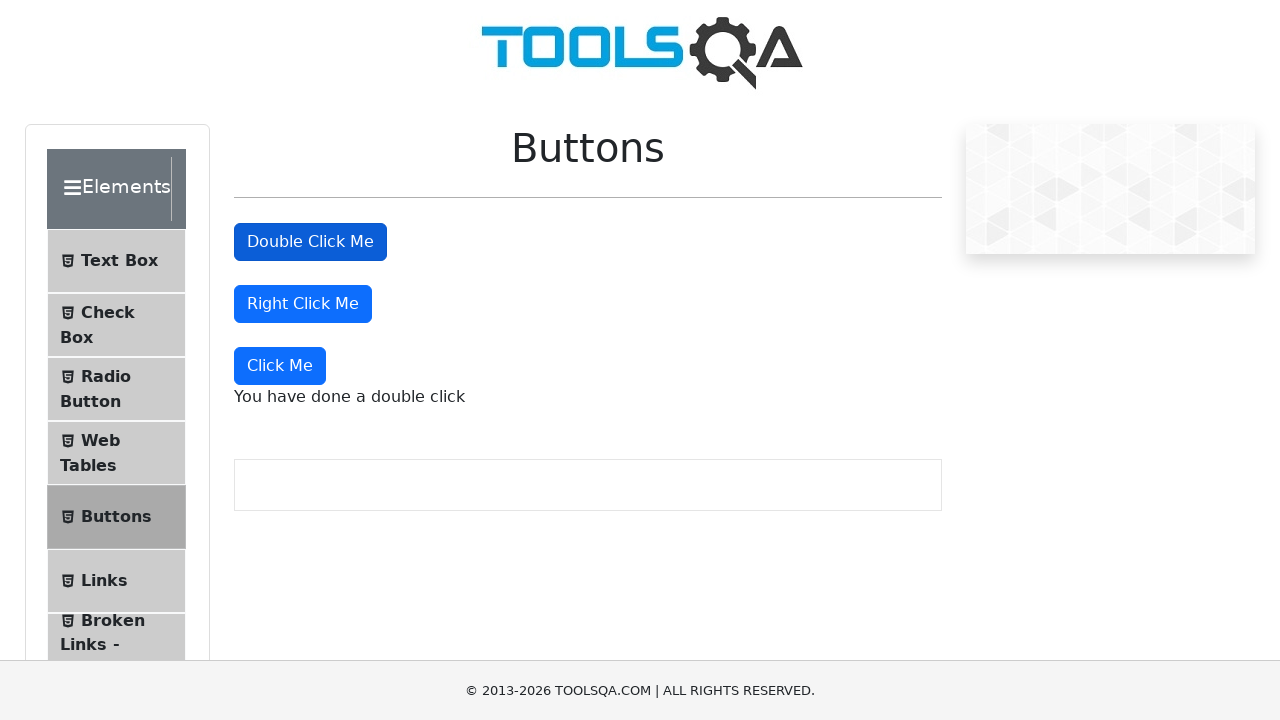